Tests dynamic loading by clicking Start button and verifying the Hello World text content after it becomes visible

Starting URL: https://the-internet.herokuapp.com/dynamic_loading/1

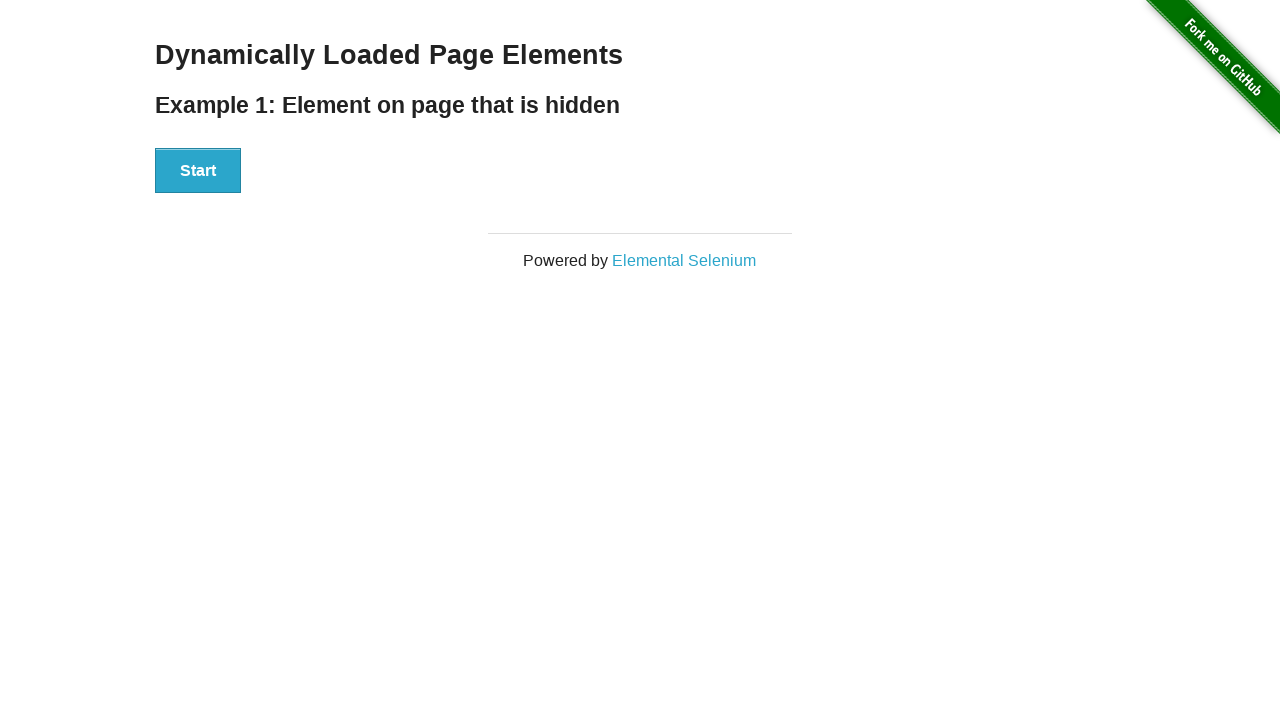

Clicked Start button to trigger dynamic loading at (198, 171) on xpath=//button
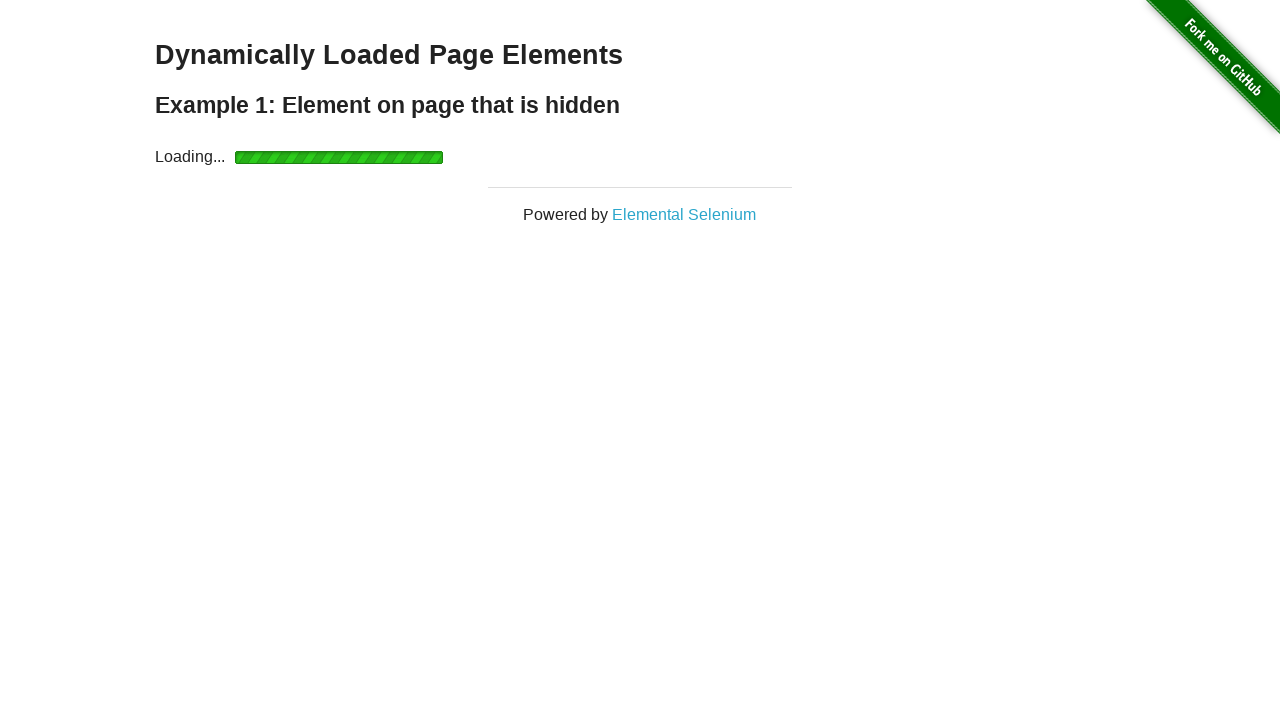

Waited for Hello World text to become visible
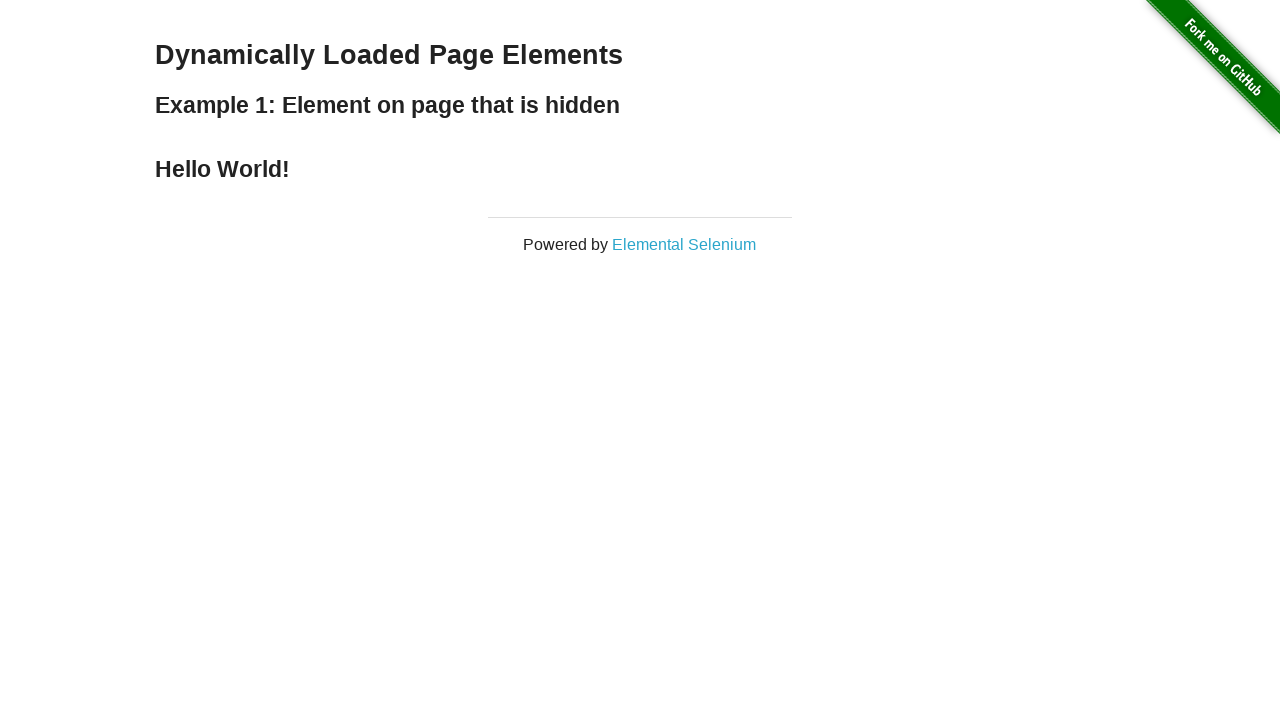

Located Hello World element
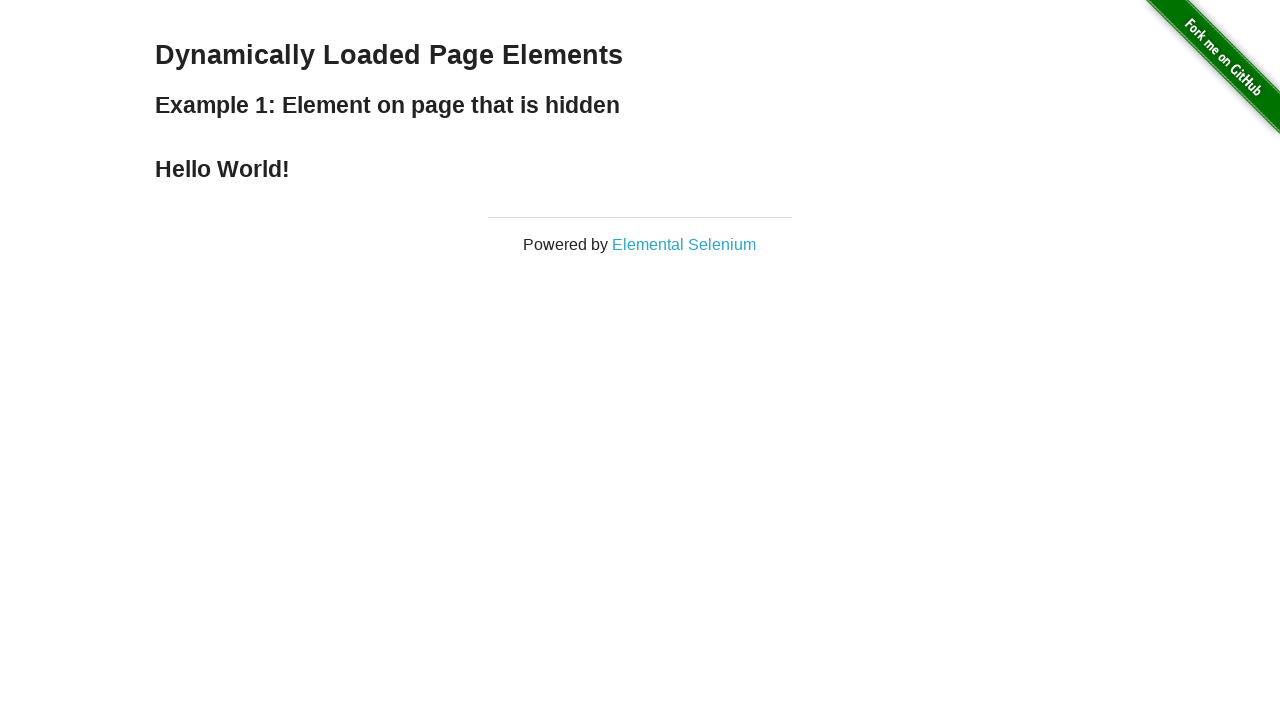

Verified Hello World text content matches expected value
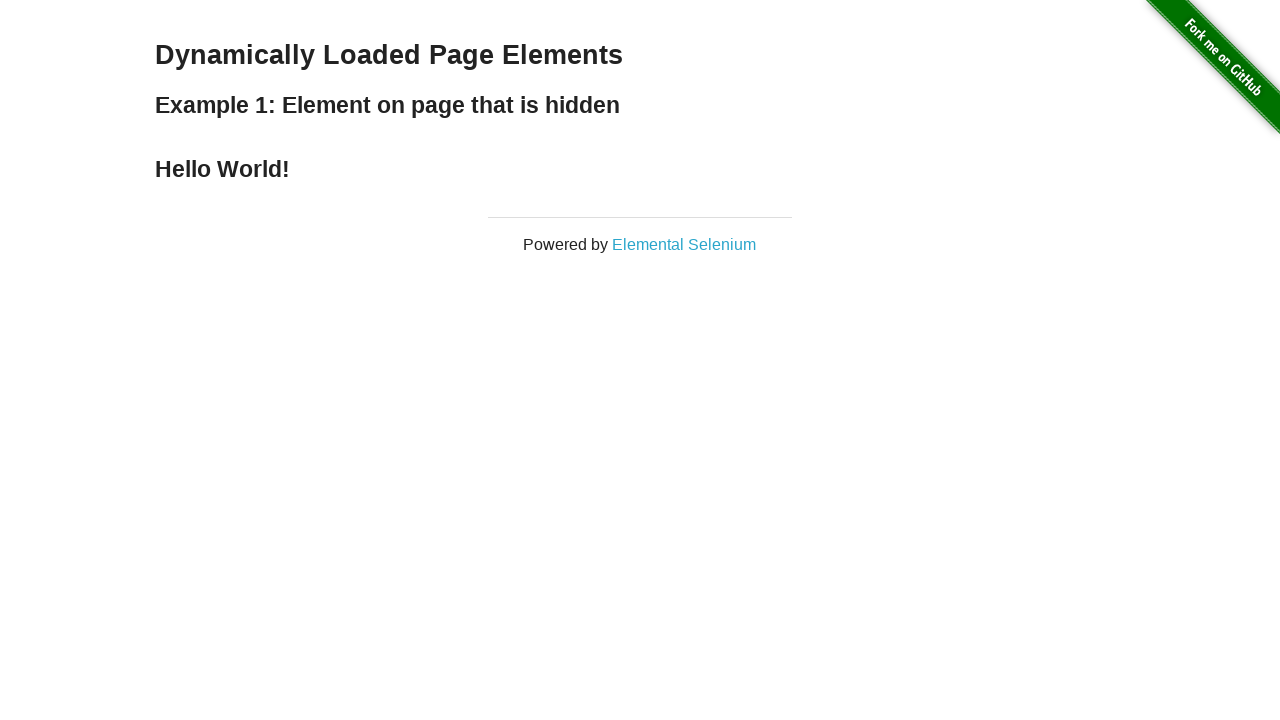

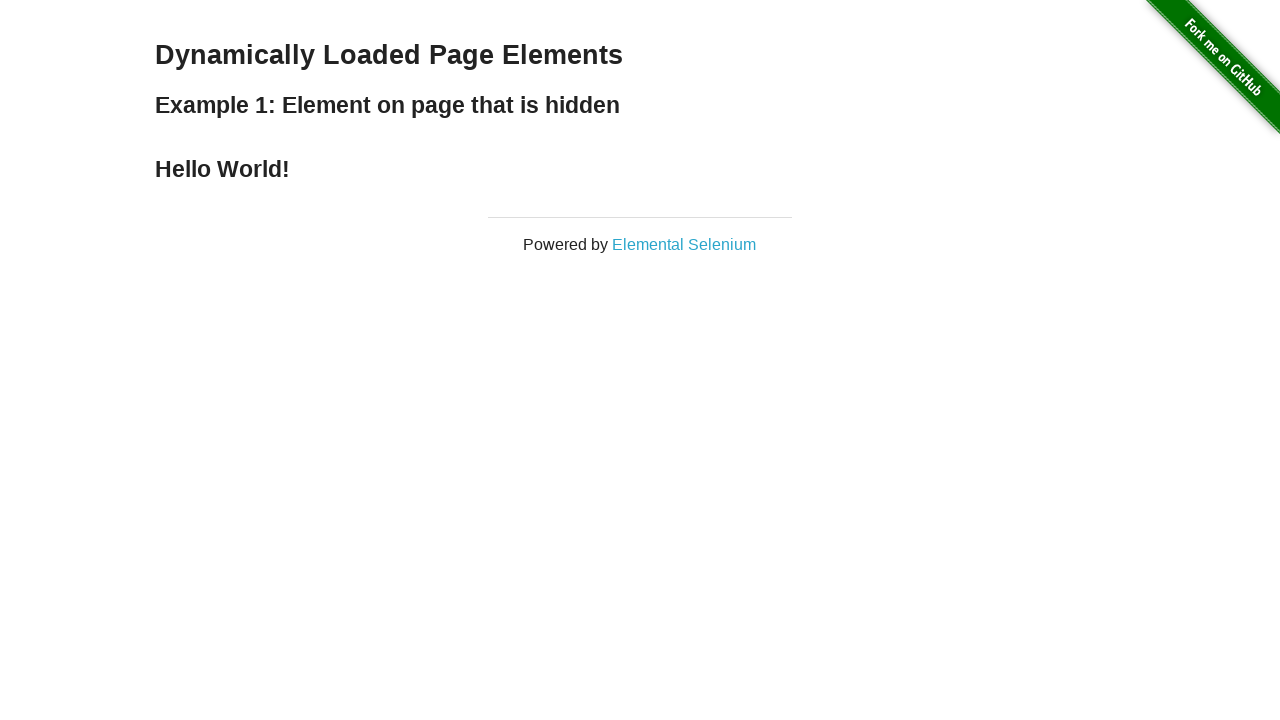